Navigates to Grid Dynamics website, scrolls to footer, and clicks LinkedIn social link which opens in a new window

Starting URL: https://www.griddynamics.com/

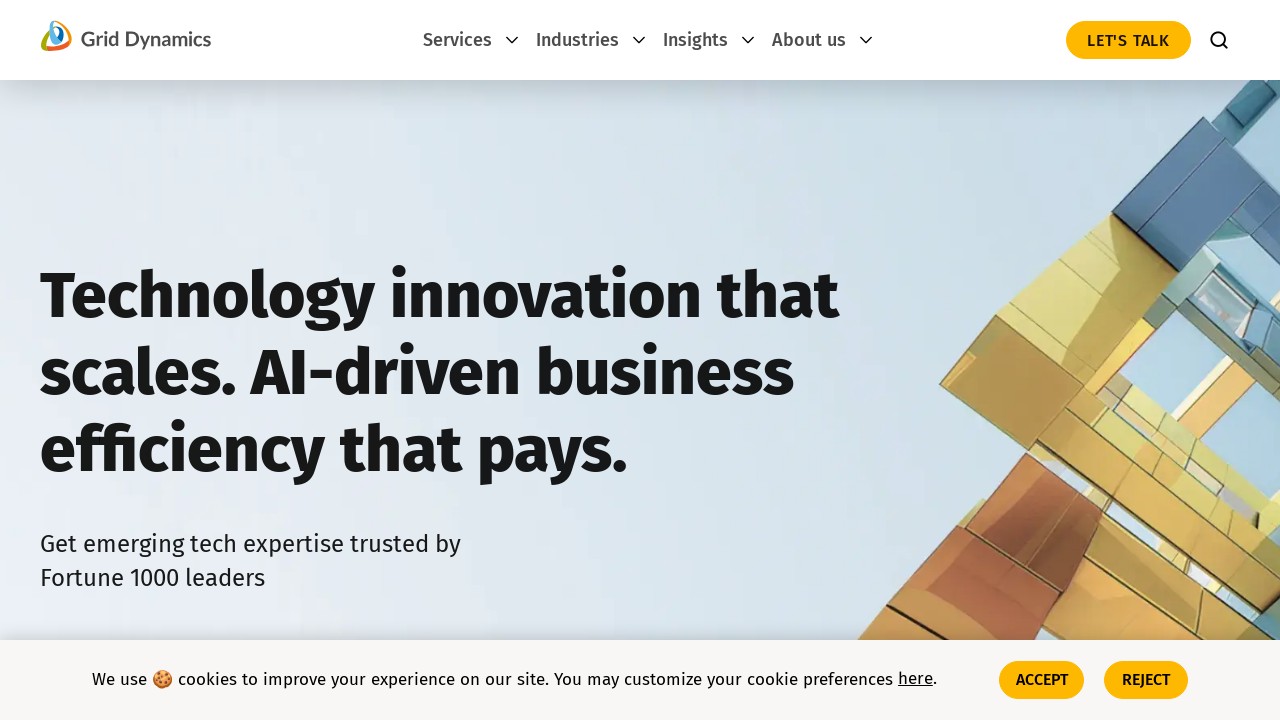

Navigated to Grid Dynamics website
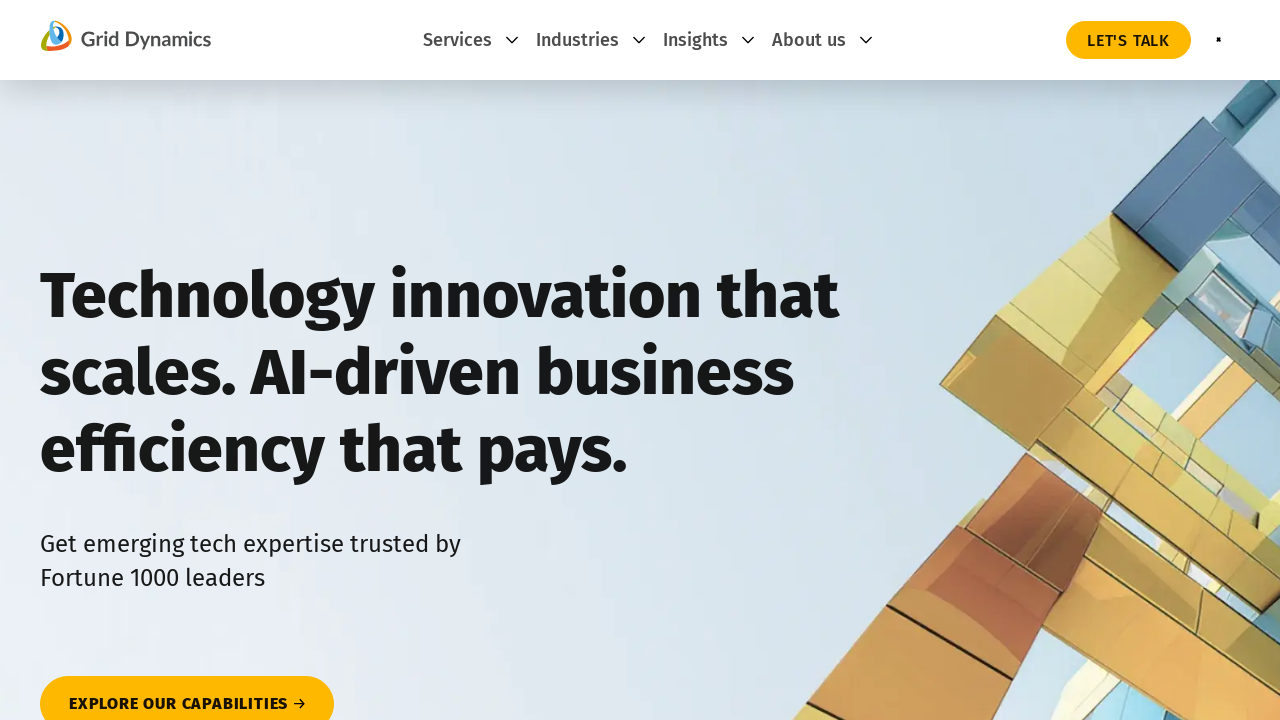

Located LinkedIn link in footer
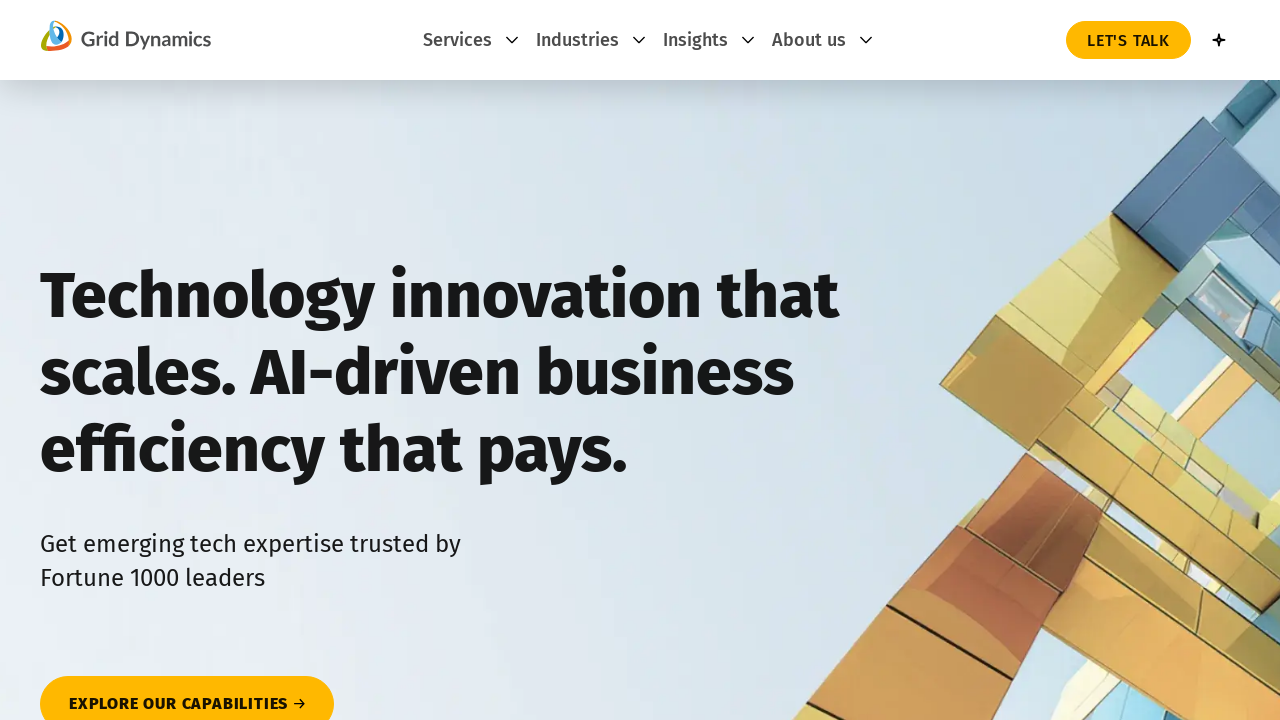

Scrolled to LinkedIn link in footer
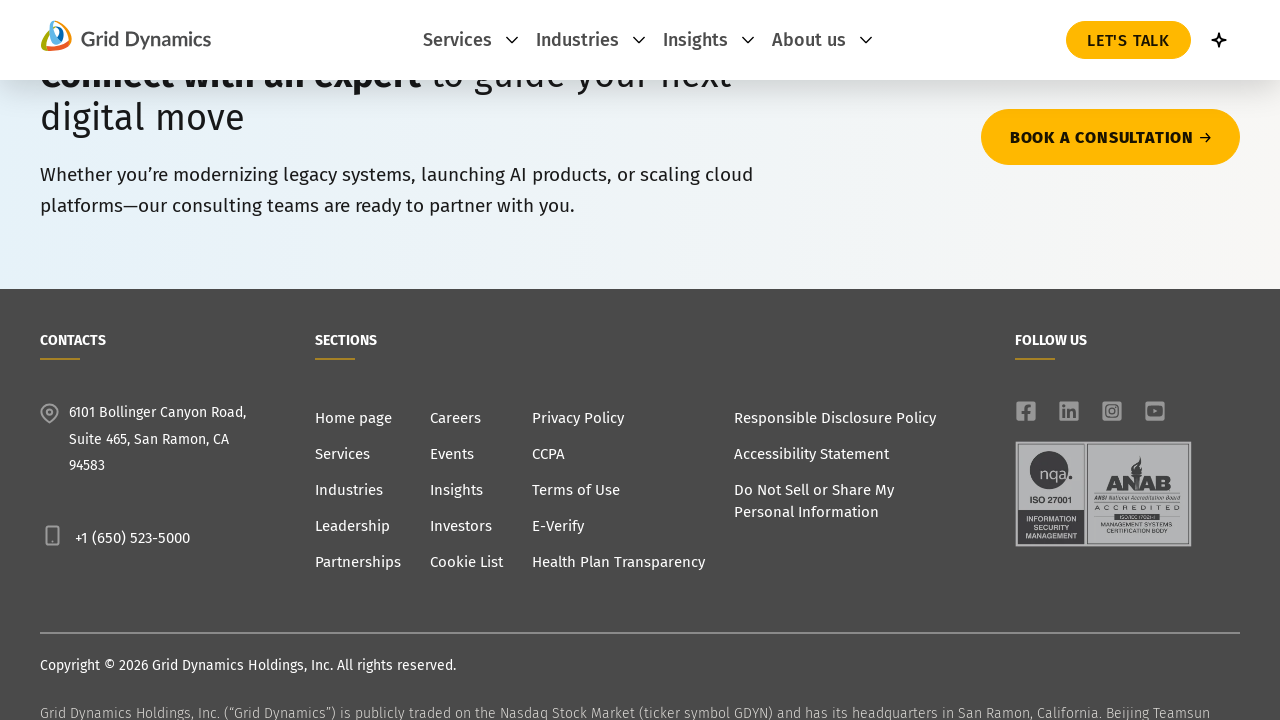

Hovered over LinkedIn social link at (1069, 411) on footer a[href*='linkedin']
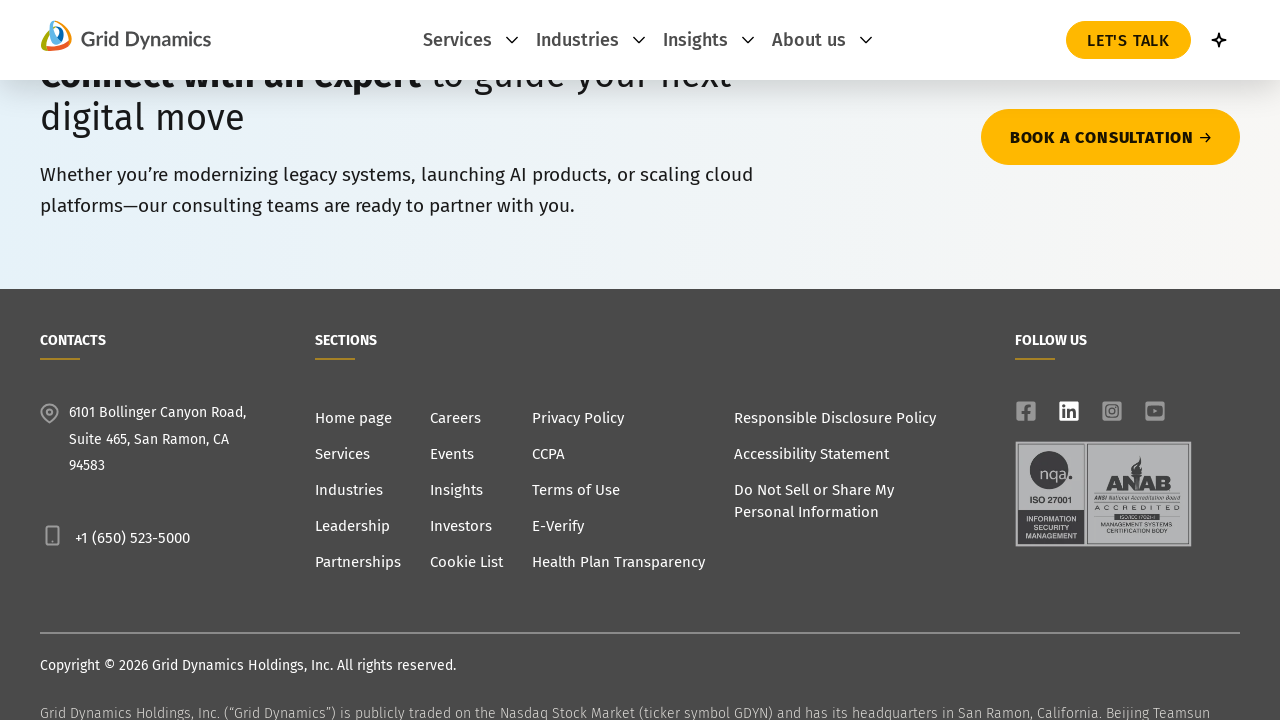

Clicked LinkedIn link to open in new window at (1069, 411) on footer a[href*='linkedin']
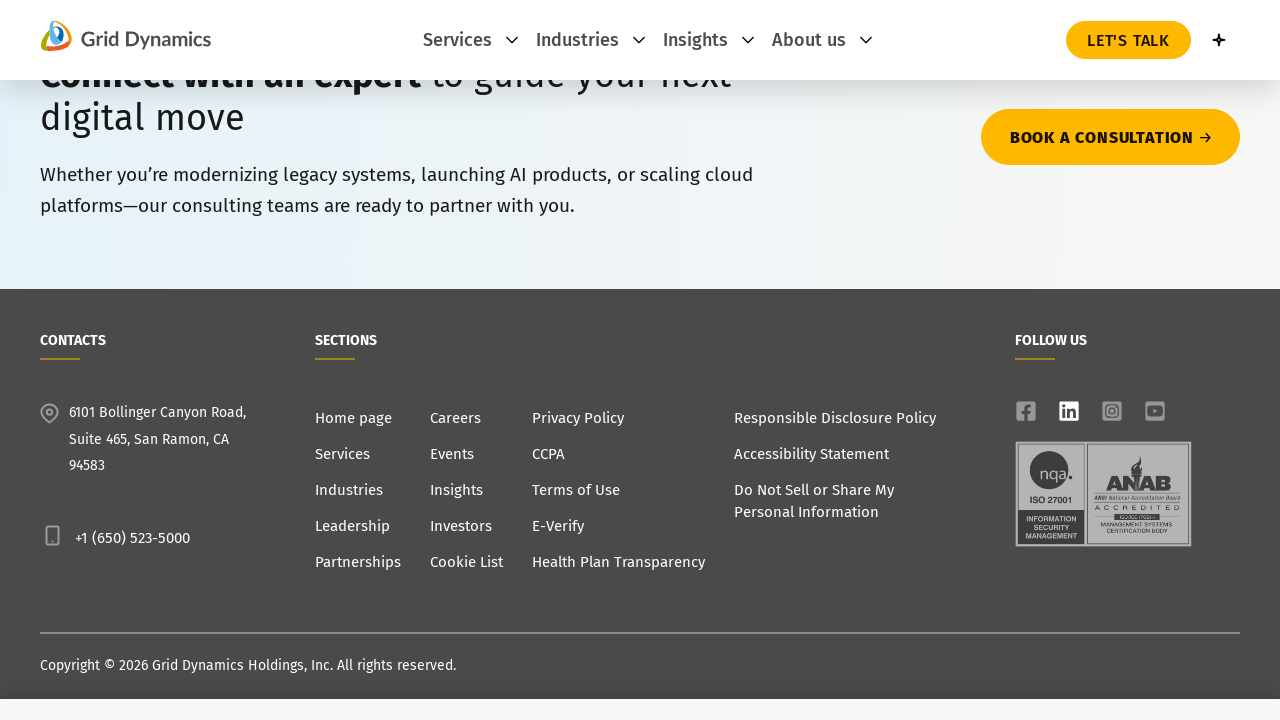

New window captured
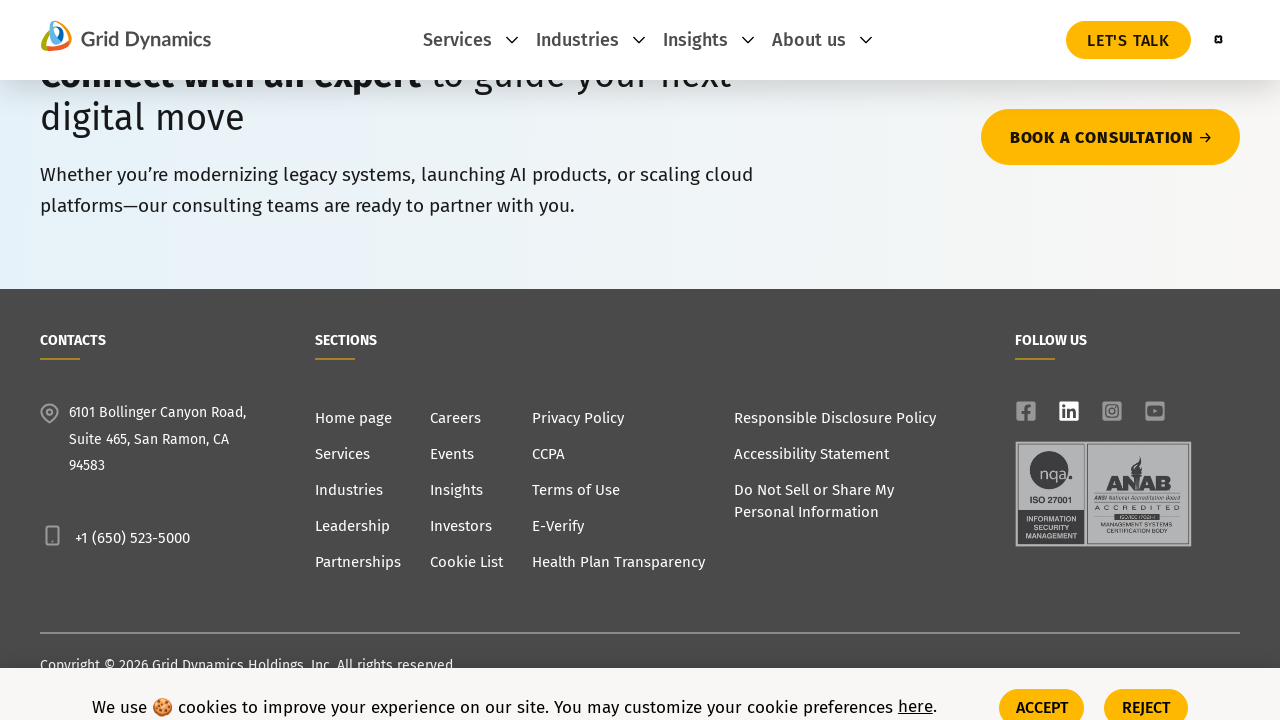

New LinkedIn window loaded completely
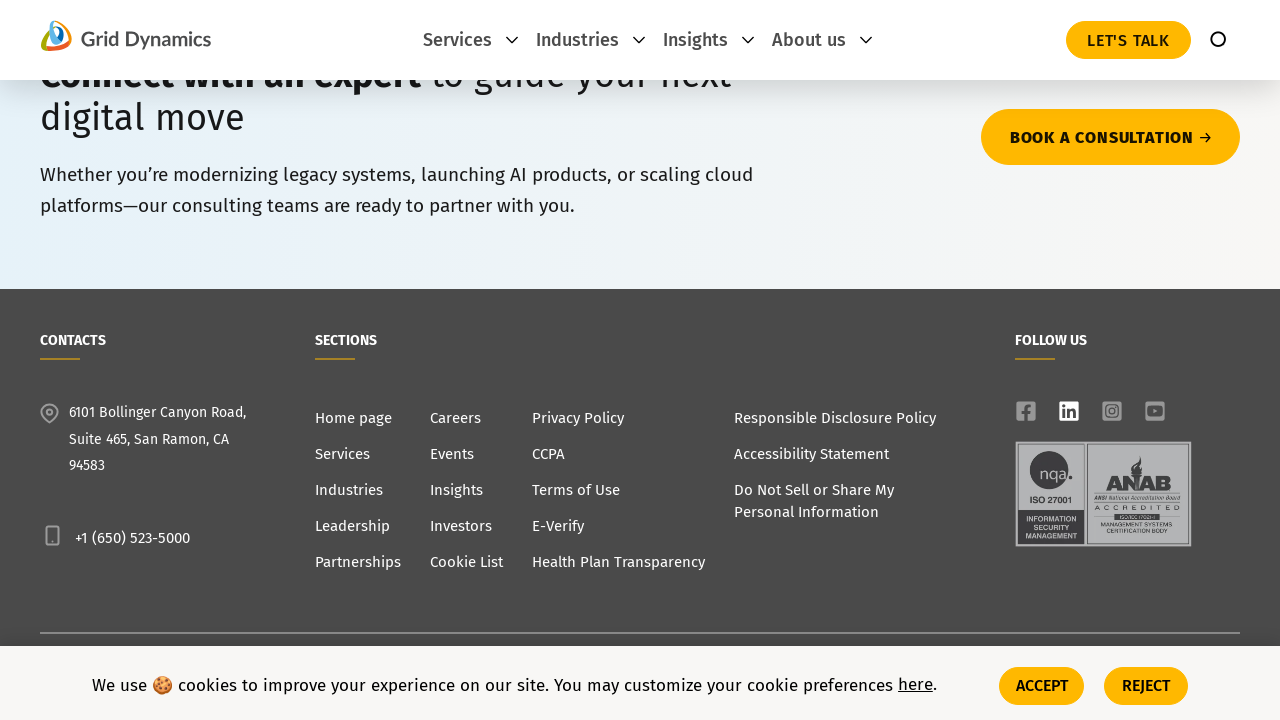

Closed the LinkedIn window
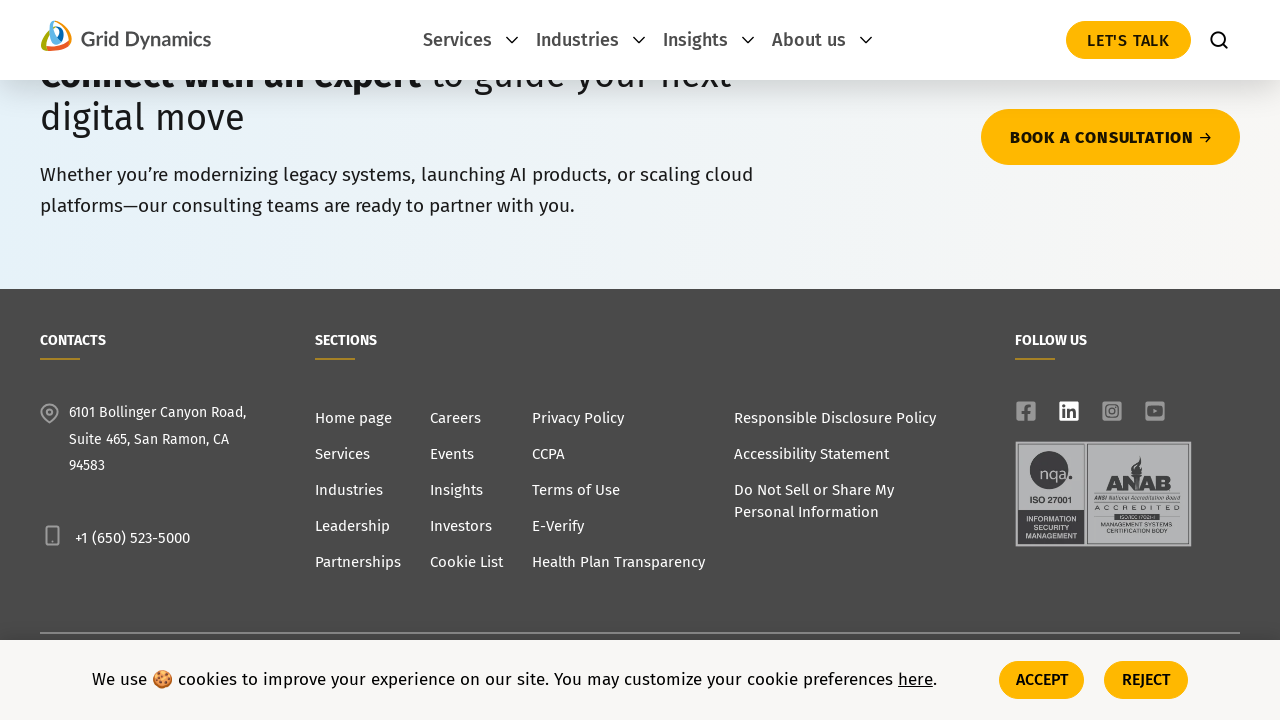

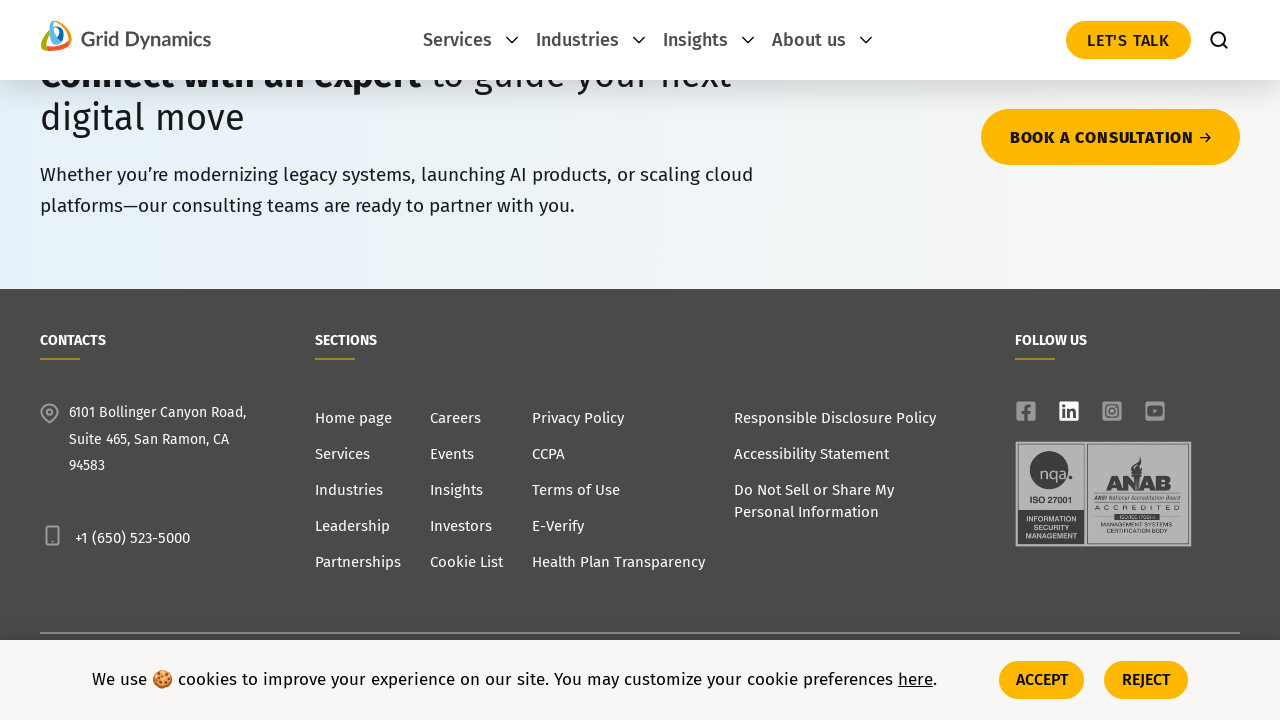